Tests JavaScript alert handling by clicking buttons that trigger JS Alert, JS Confirm, and JS Prompt dialogs, then interacting with each alert type (accepting, dismissing, and entering text).

Starting URL: https://the-internet.herokuapp.com/javascript_alerts

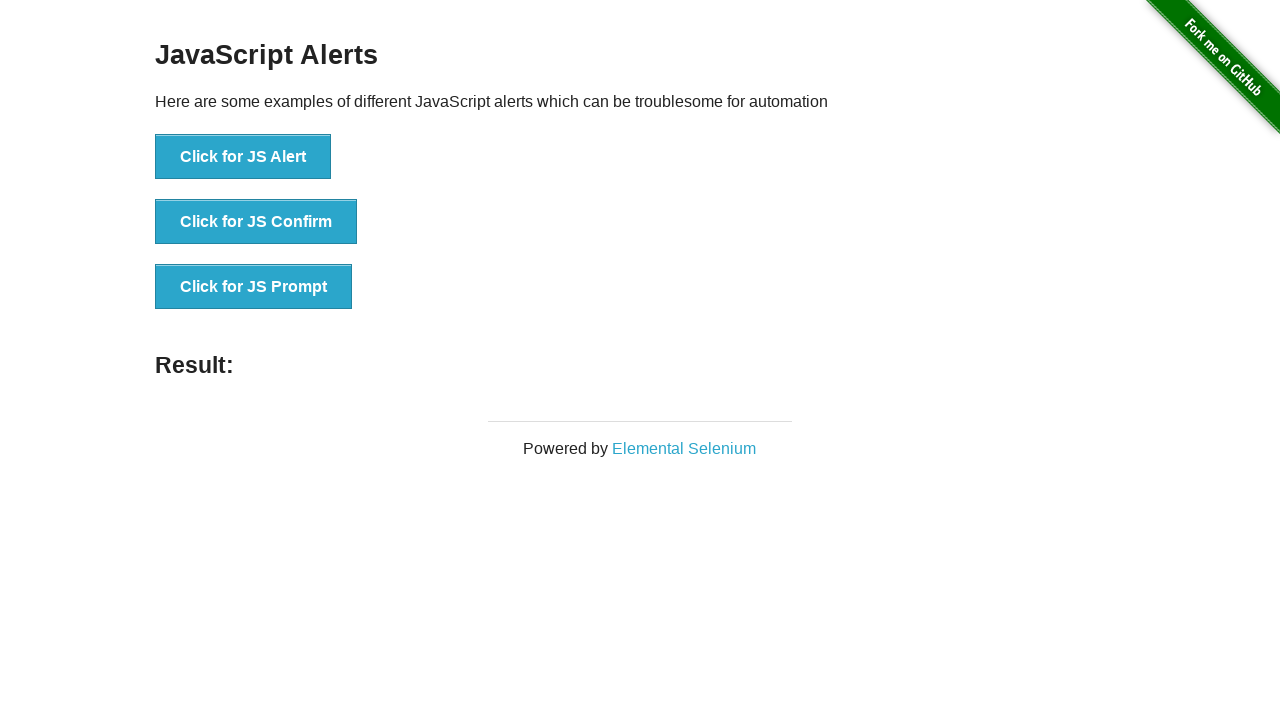

Set up dialog handler to accept JS Alert
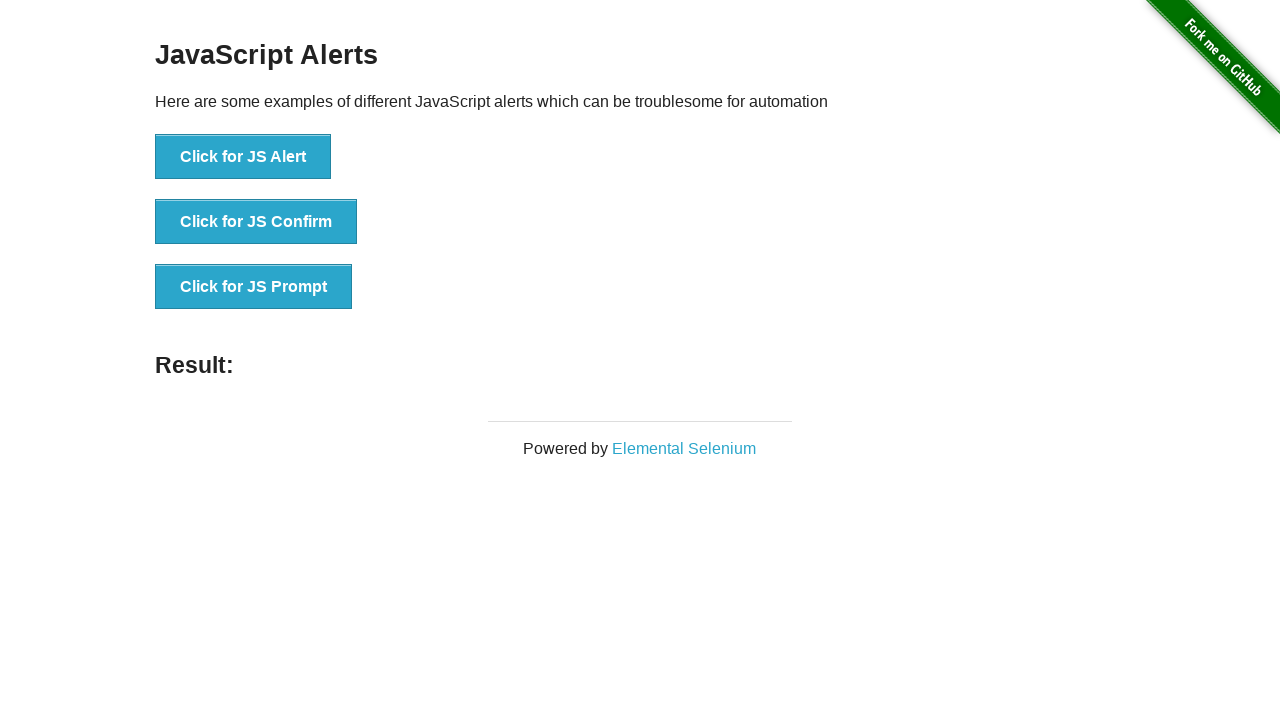

Clicked JS Alert button to trigger alert dialog at (243, 157) on [onclick="jsAlert()"]
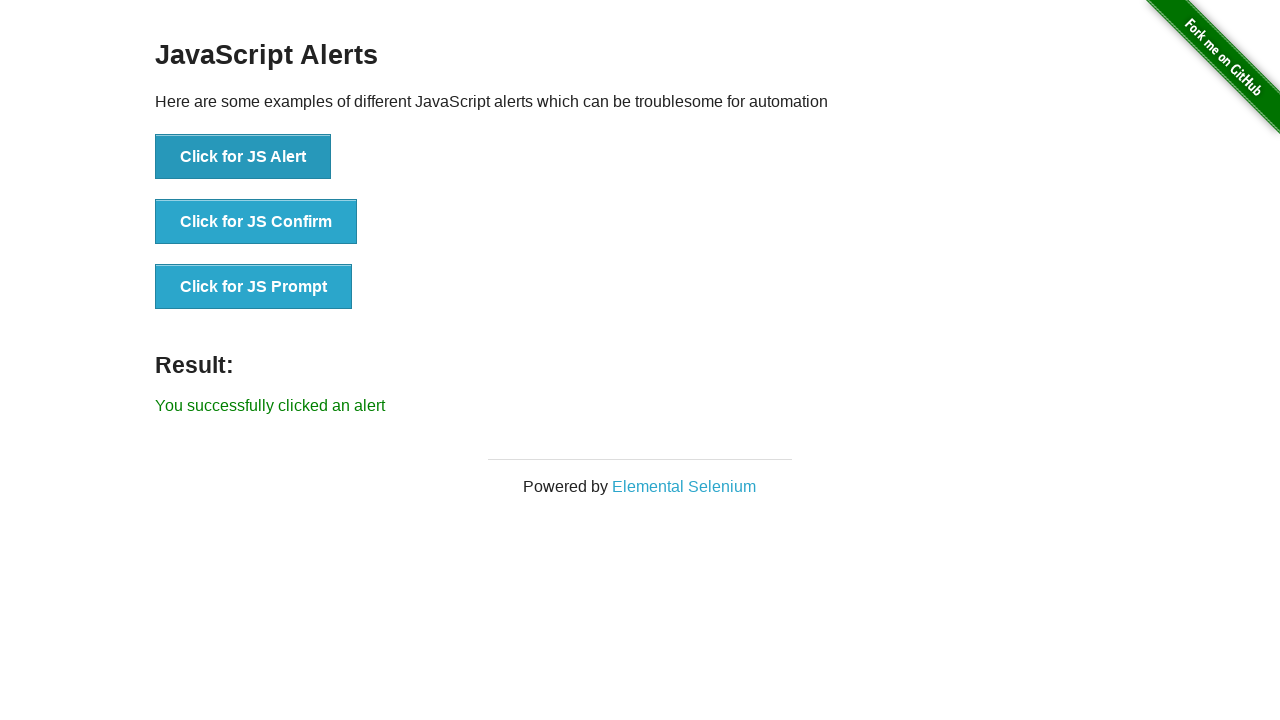

Waited for result element to appear after JS Alert
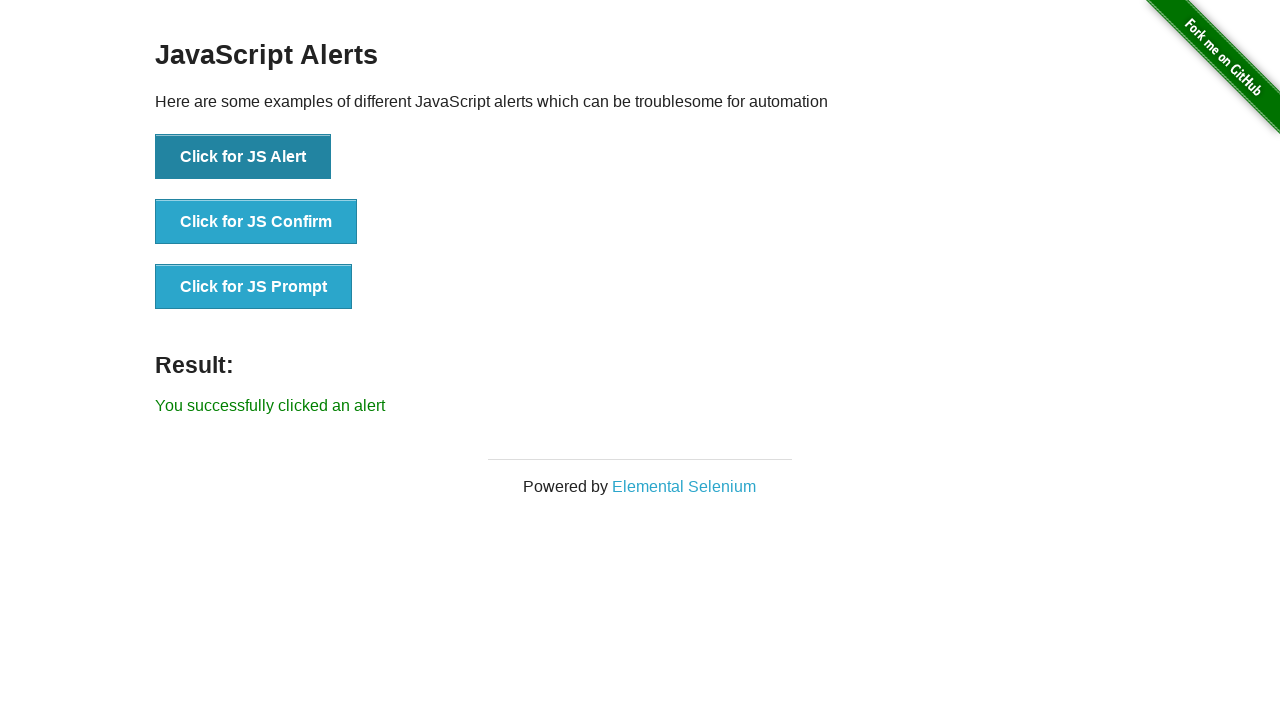

Set up dialog handler to dismiss JS Confirm
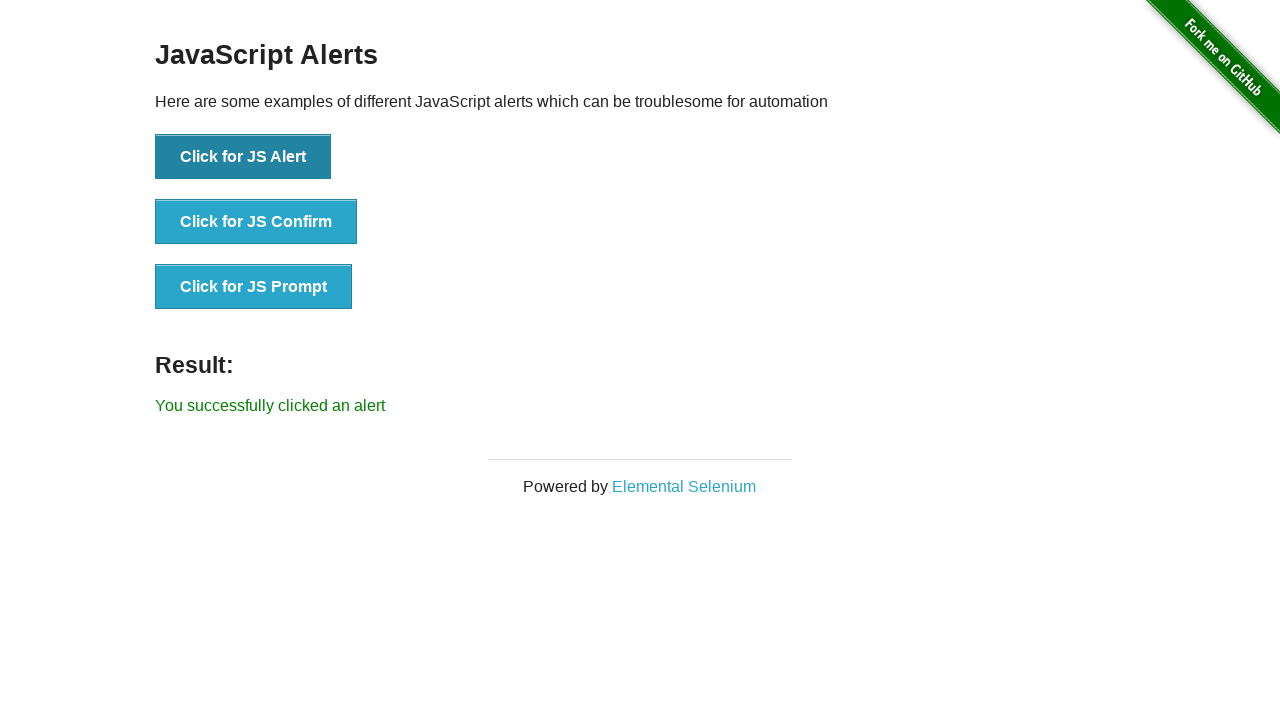

Clicked JS Confirm button to trigger confirm dialog at (256, 222) on [onclick="jsConfirm()"]
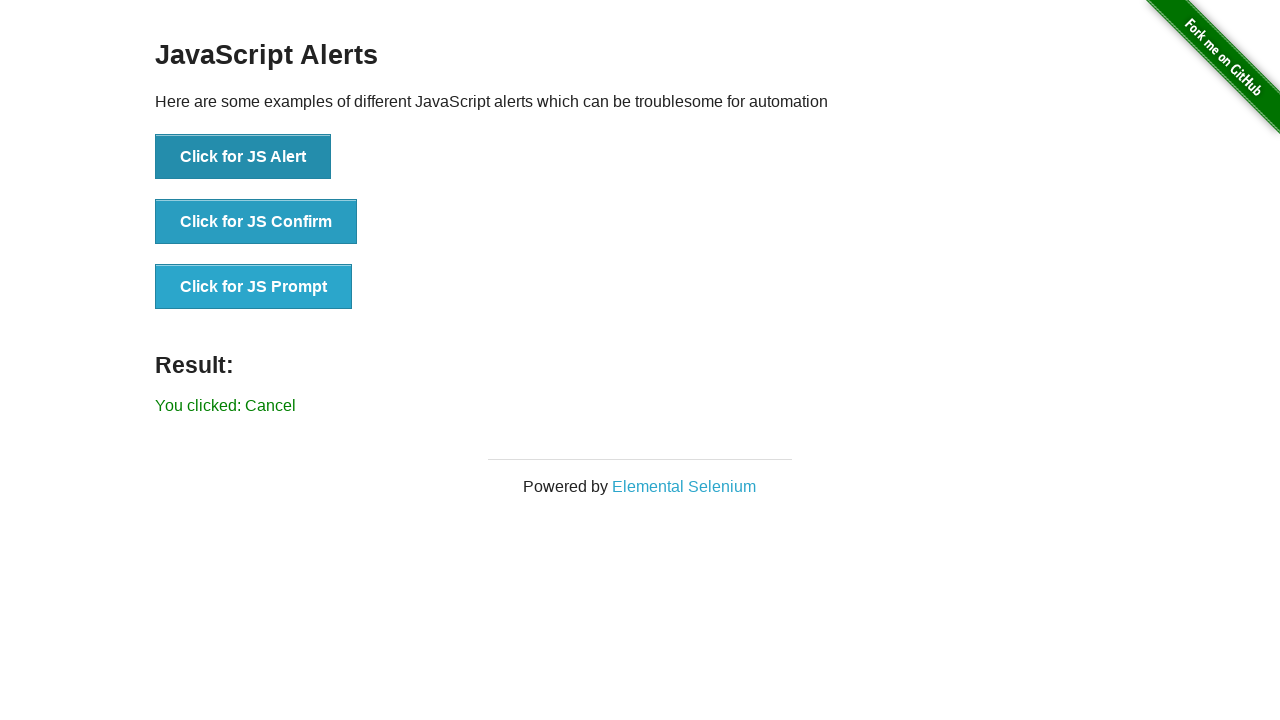

Waited 500ms for result to update after JS Confirm dismissal
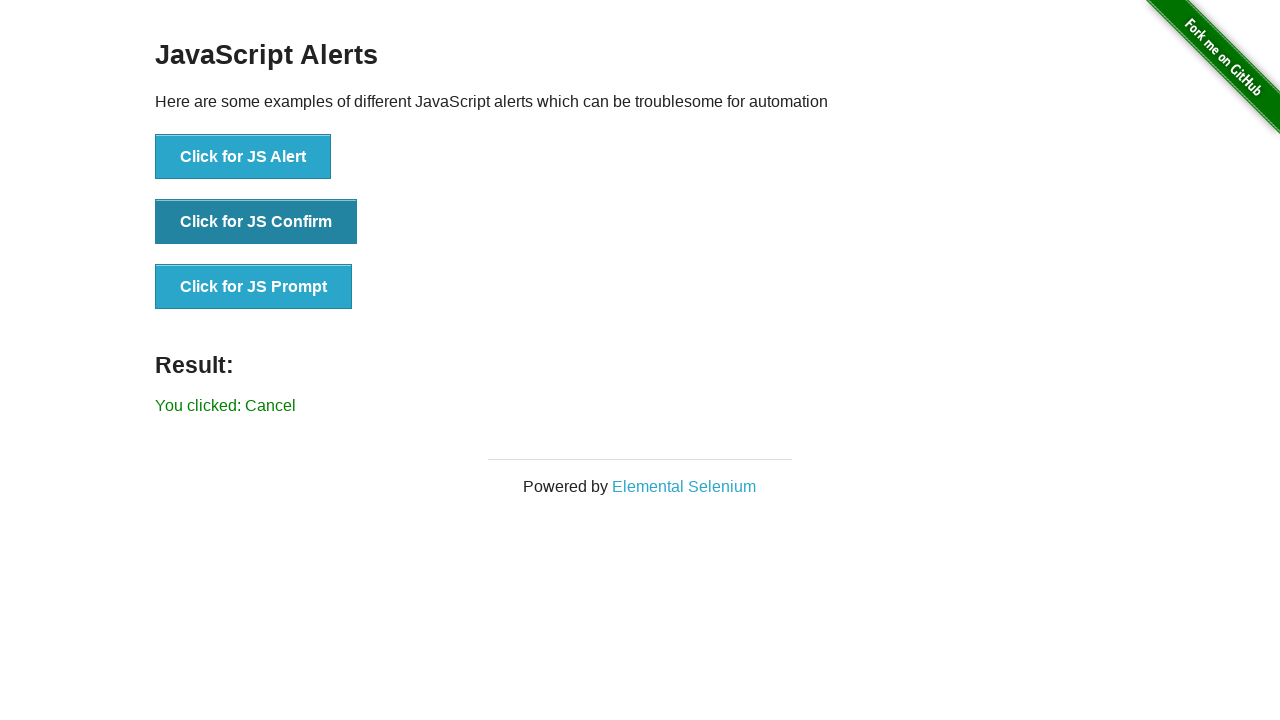

Set up dialog handler to accept JS Prompt with text 'SDET PRO'
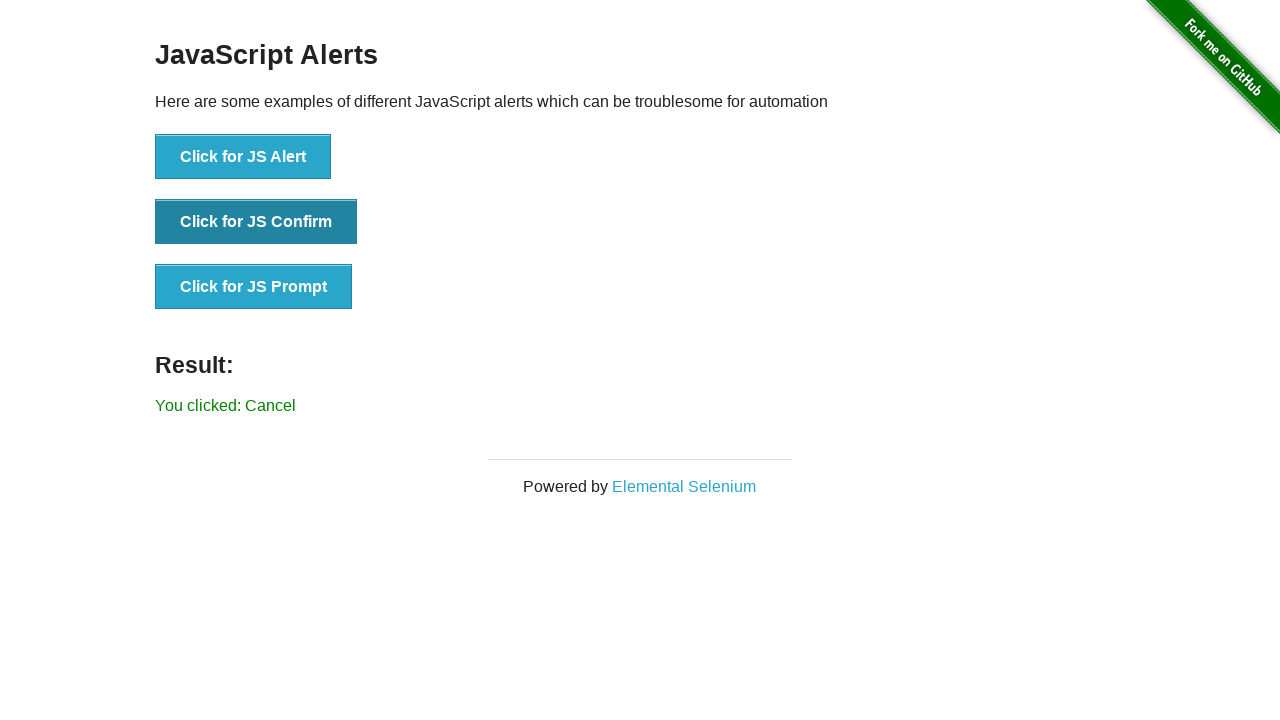

Clicked JS Prompt button to trigger prompt dialog at (254, 287) on [onclick="jsPrompt()"]
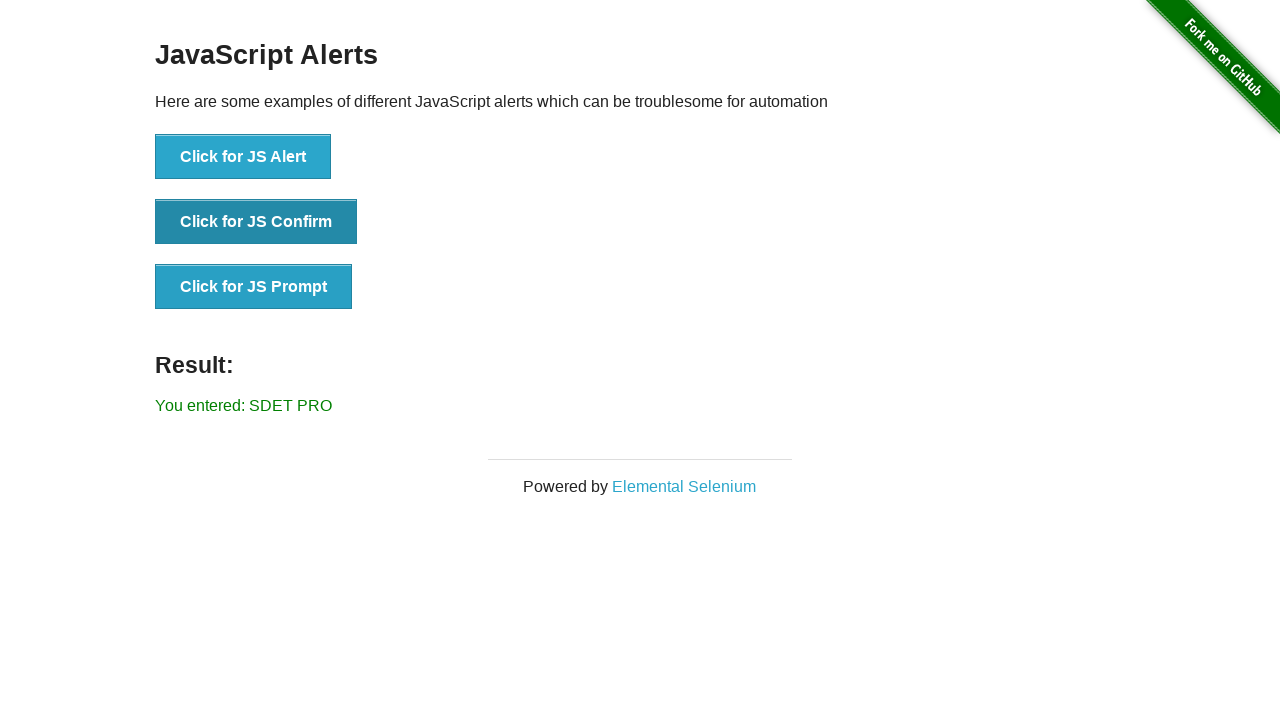

Waited 500ms for result to update after JS Prompt acceptance
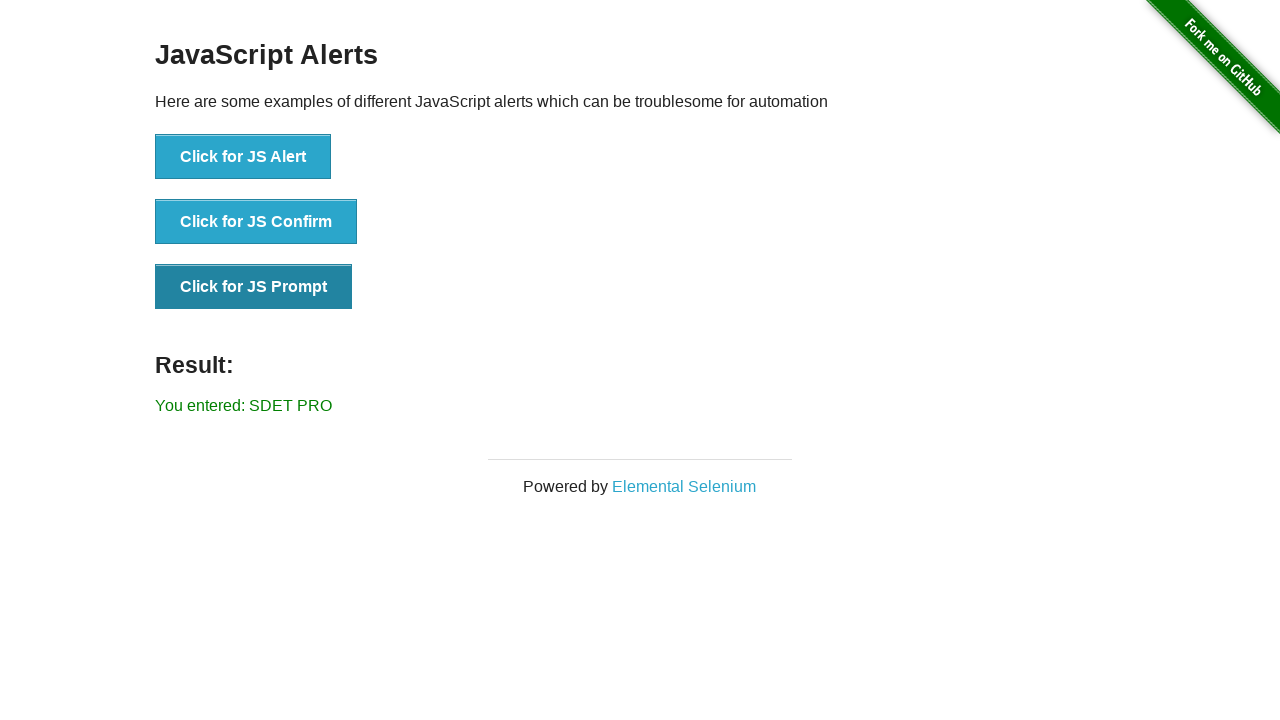

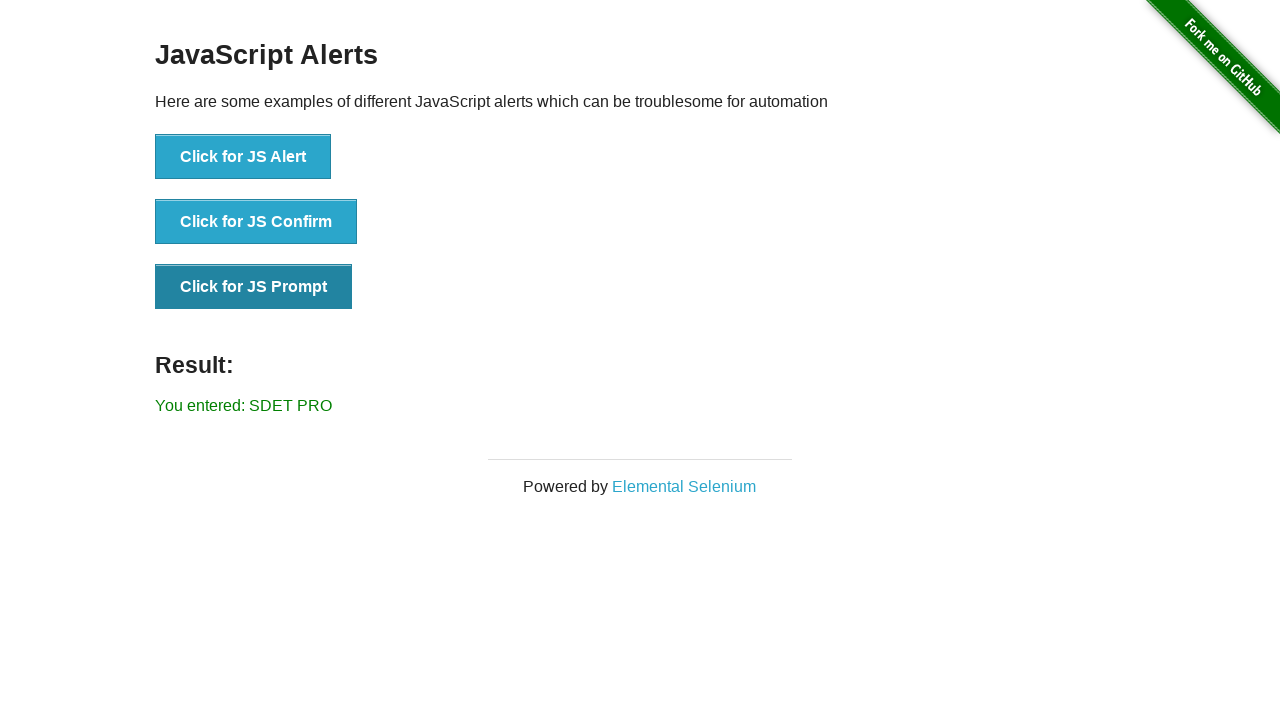